Tests dynamic dropdown by entering letter combinations and verifying that autocomplete suggestions appear

Starting URL: https://codenboxautomationlab.com/practice/

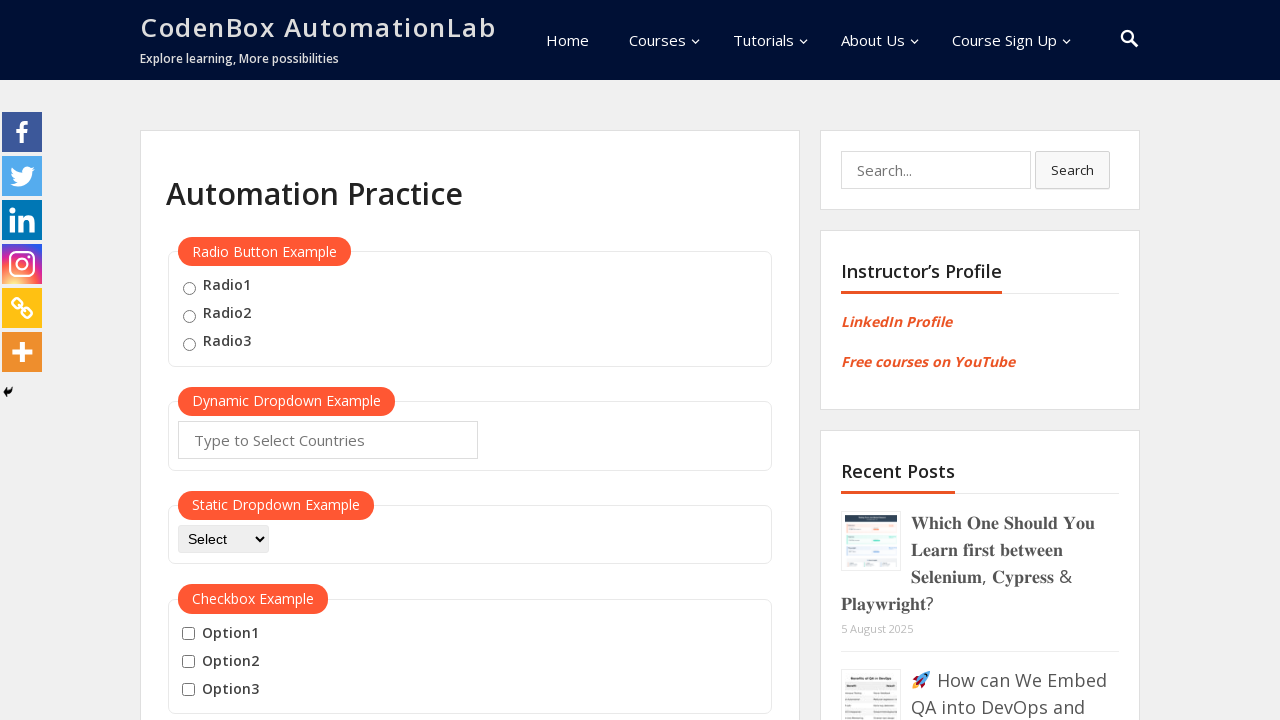

Cleared autocomplete field on #autocomplete
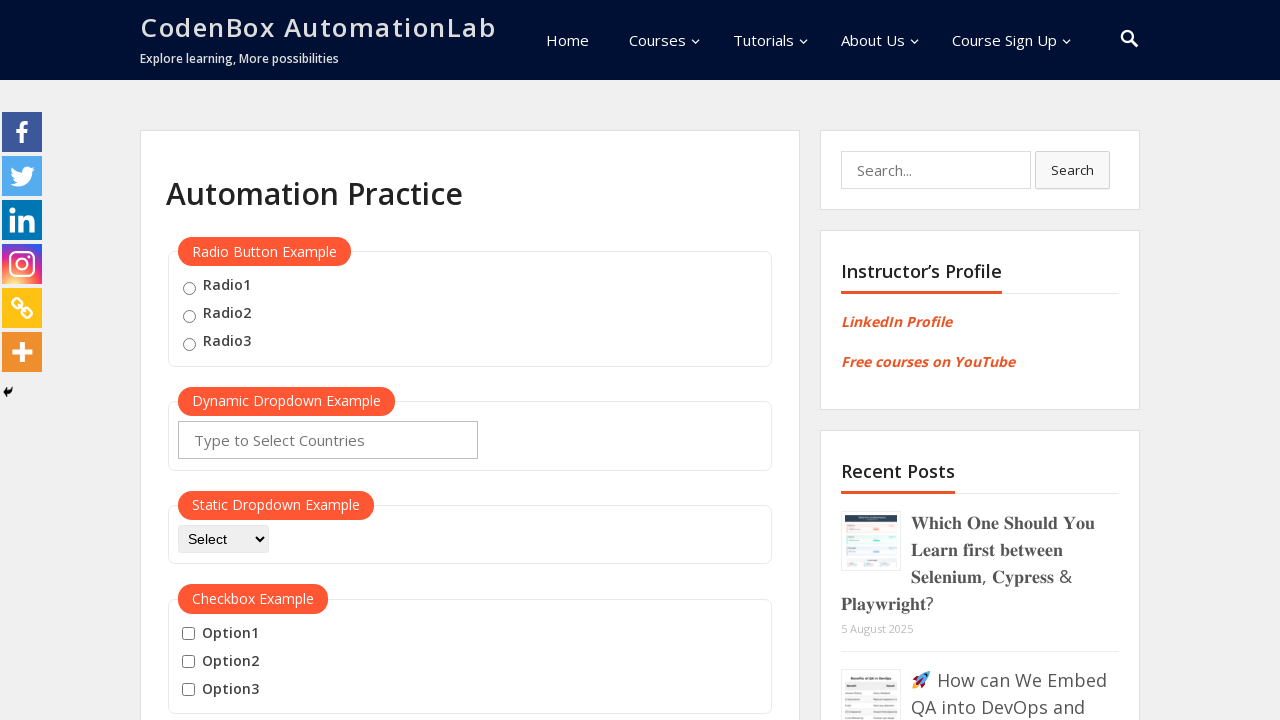

Filled autocomplete field with 'jo' on #autocomplete
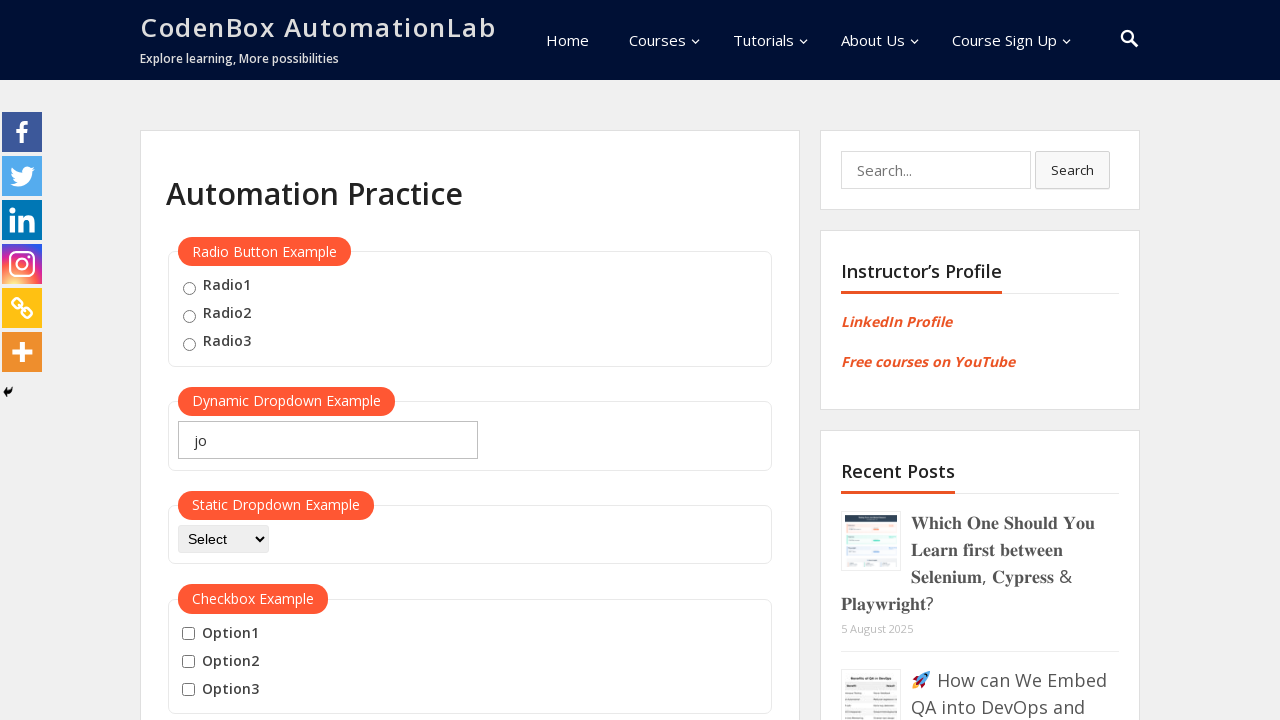

Dropdown menu appeared with autocomplete suggestions for 'Jo'
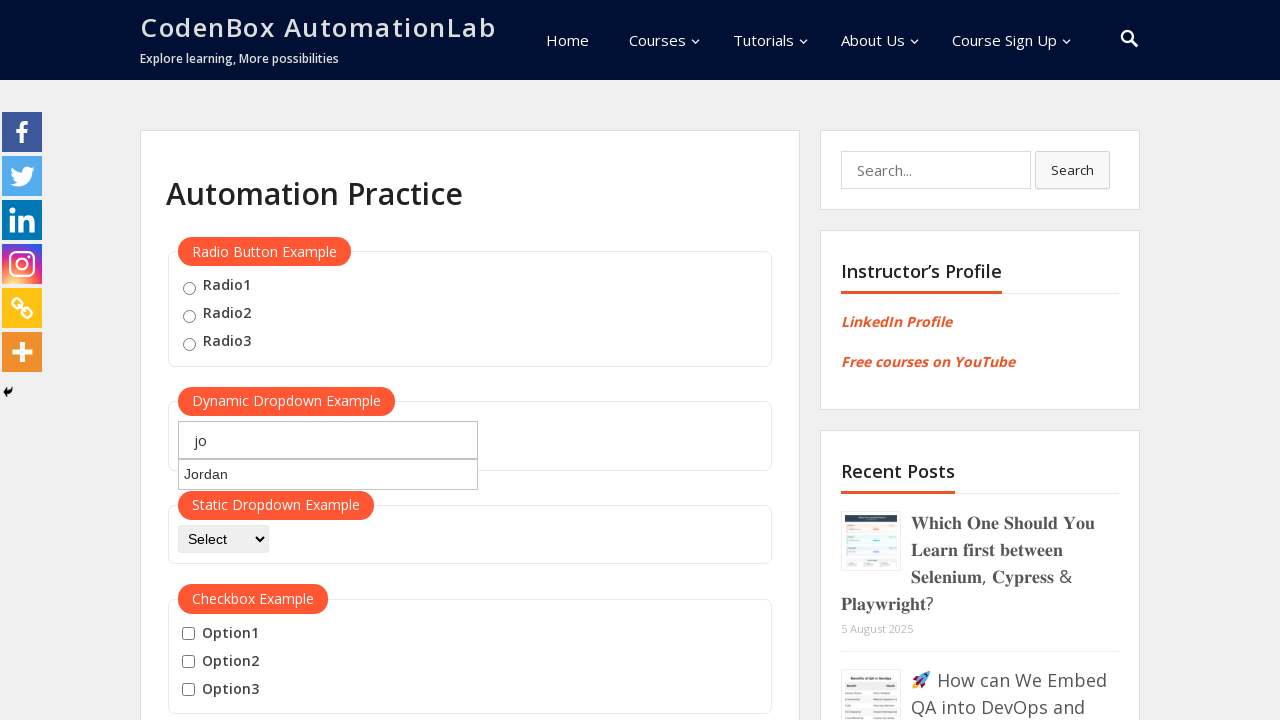

Verified that 1 suggestions are displayed for 'Jo'
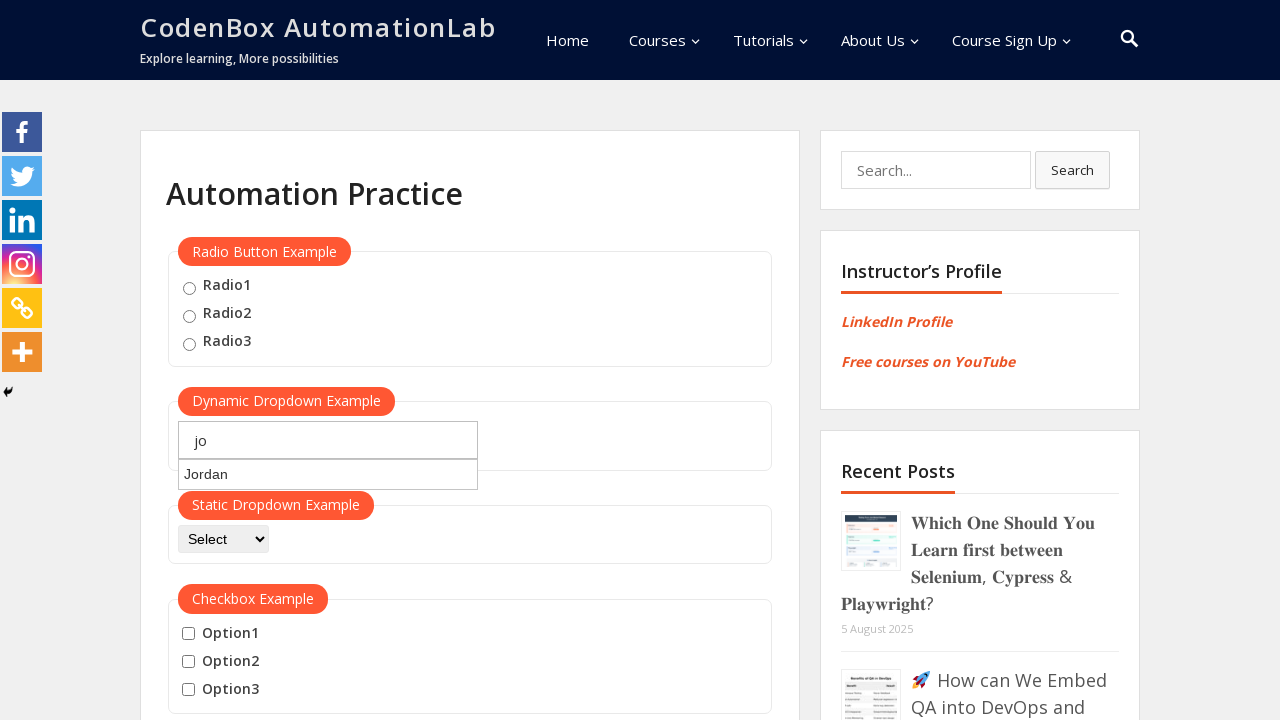

Cleared autocomplete field on #autocomplete
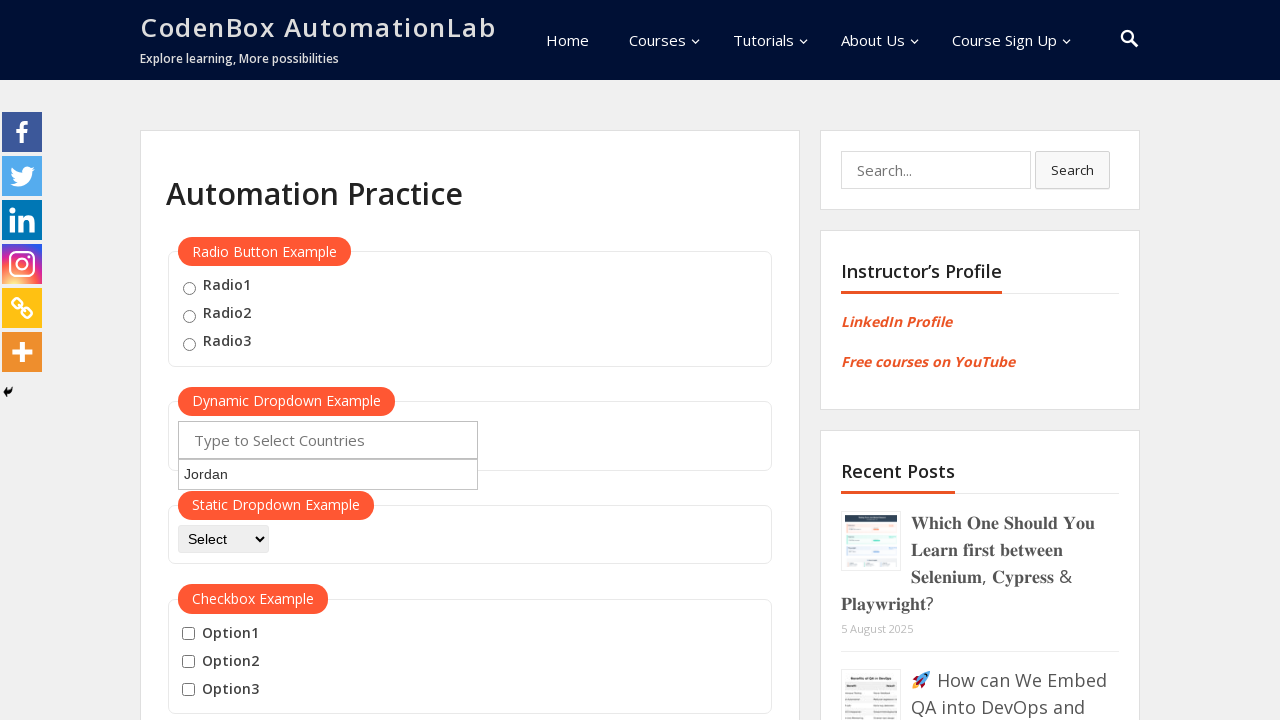

Filled autocomplete field with 'ja' on #autocomplete
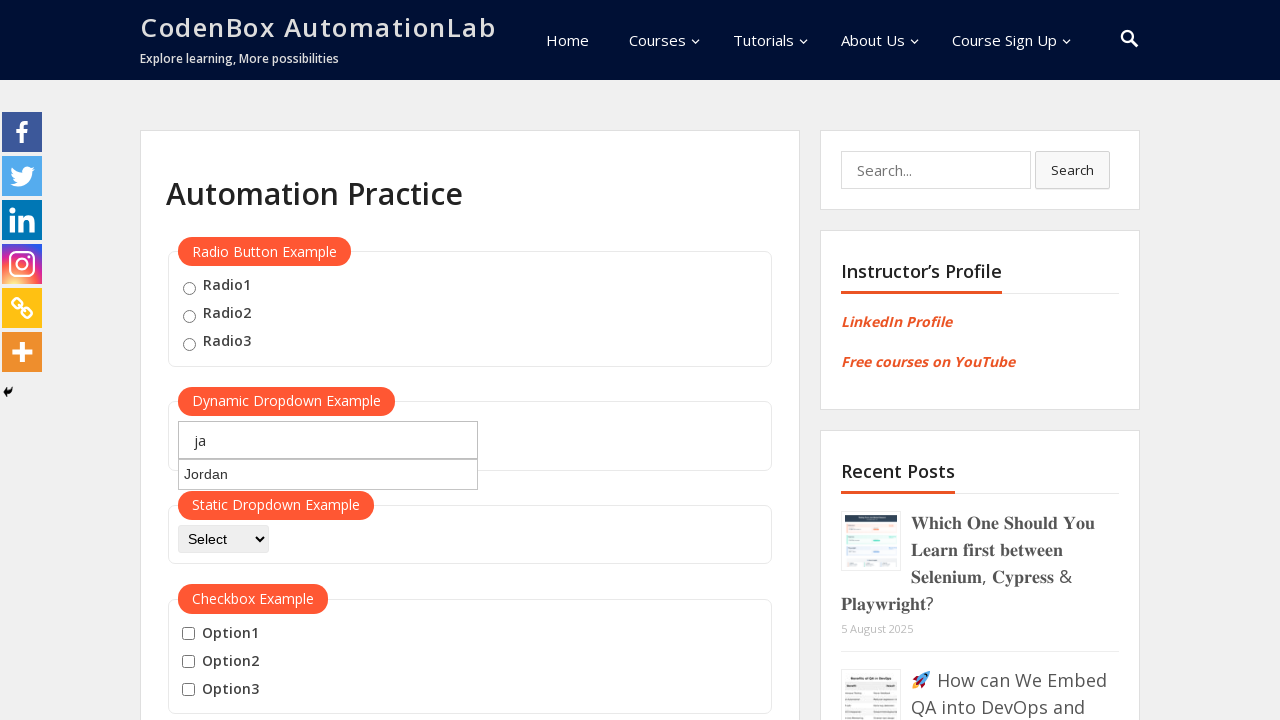

Dropdown menu appeared with autocomplete suggestions for 'Ja'
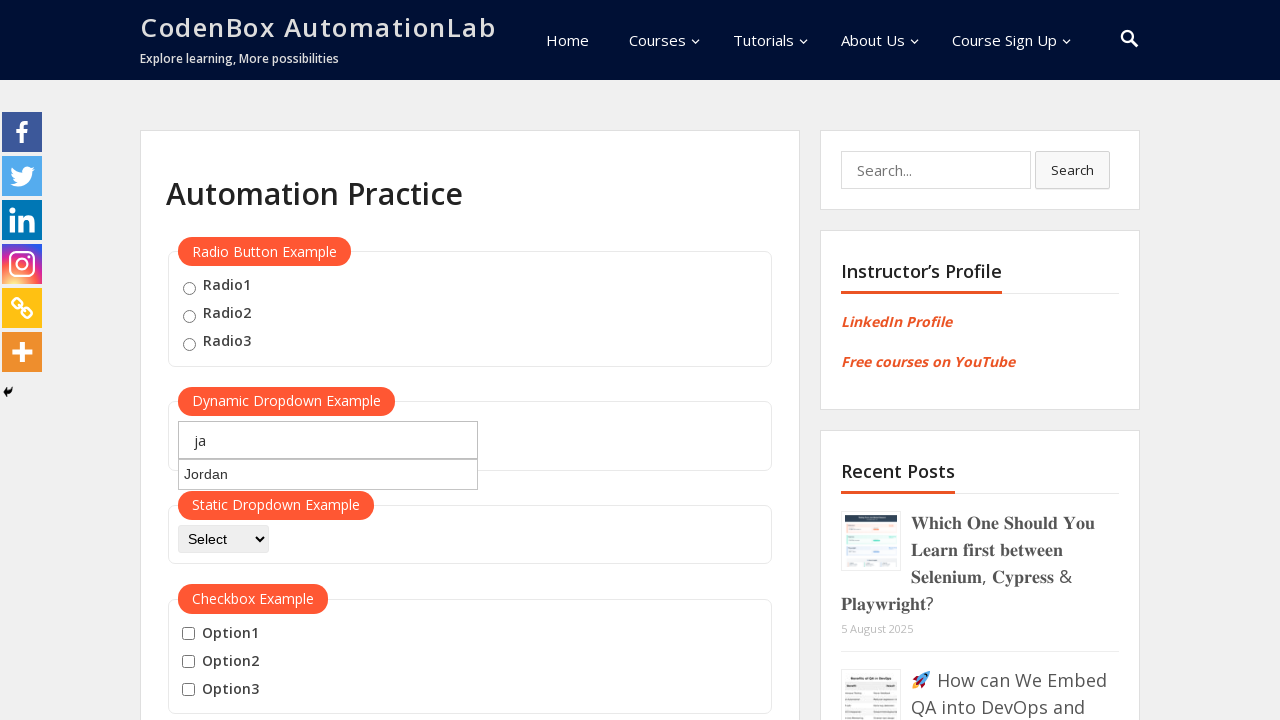

Verified that 5 suggestions are displayed for 'Ja'
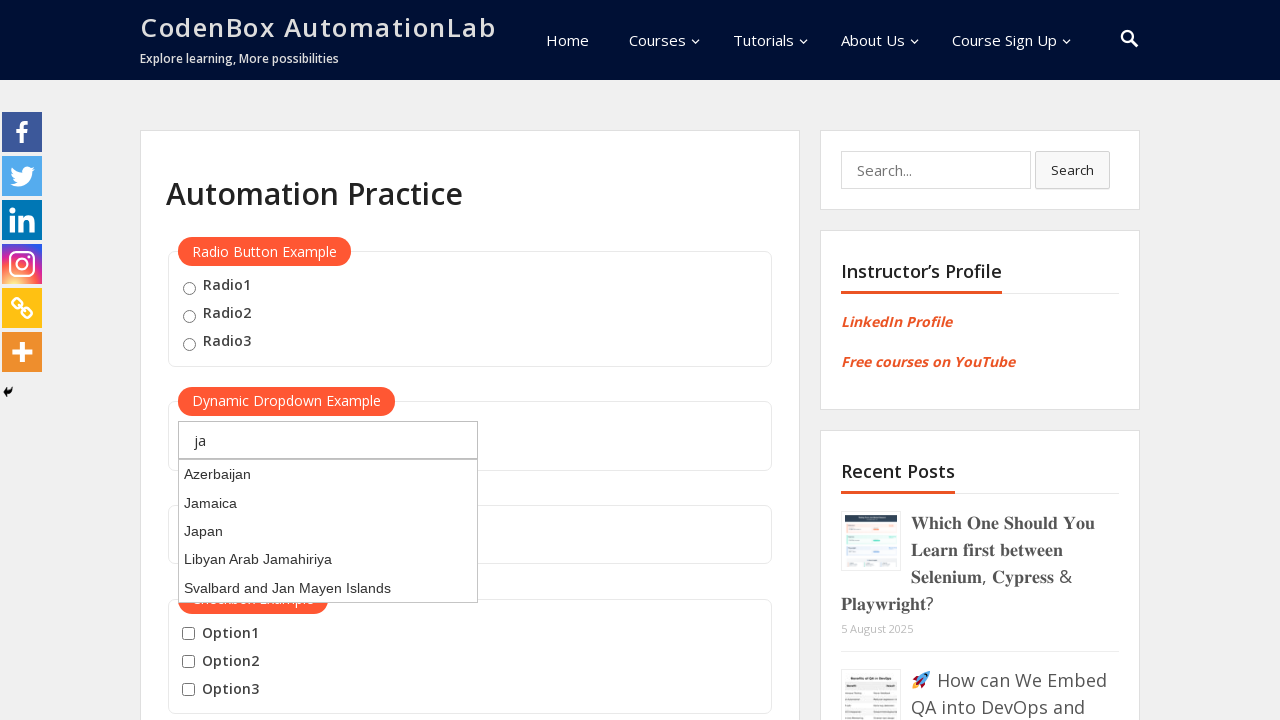

Cleared autocomplete field on #autocomplete
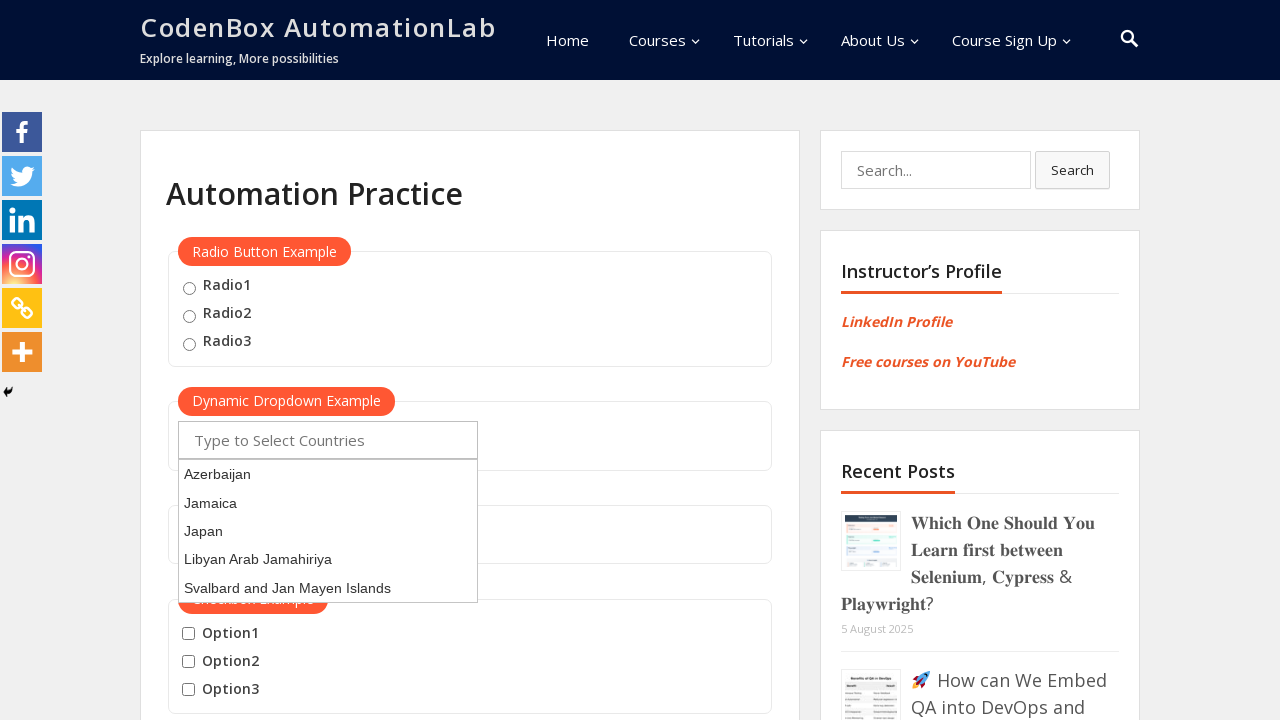

Filled autocomplete field with 'sy' on #autocomplete
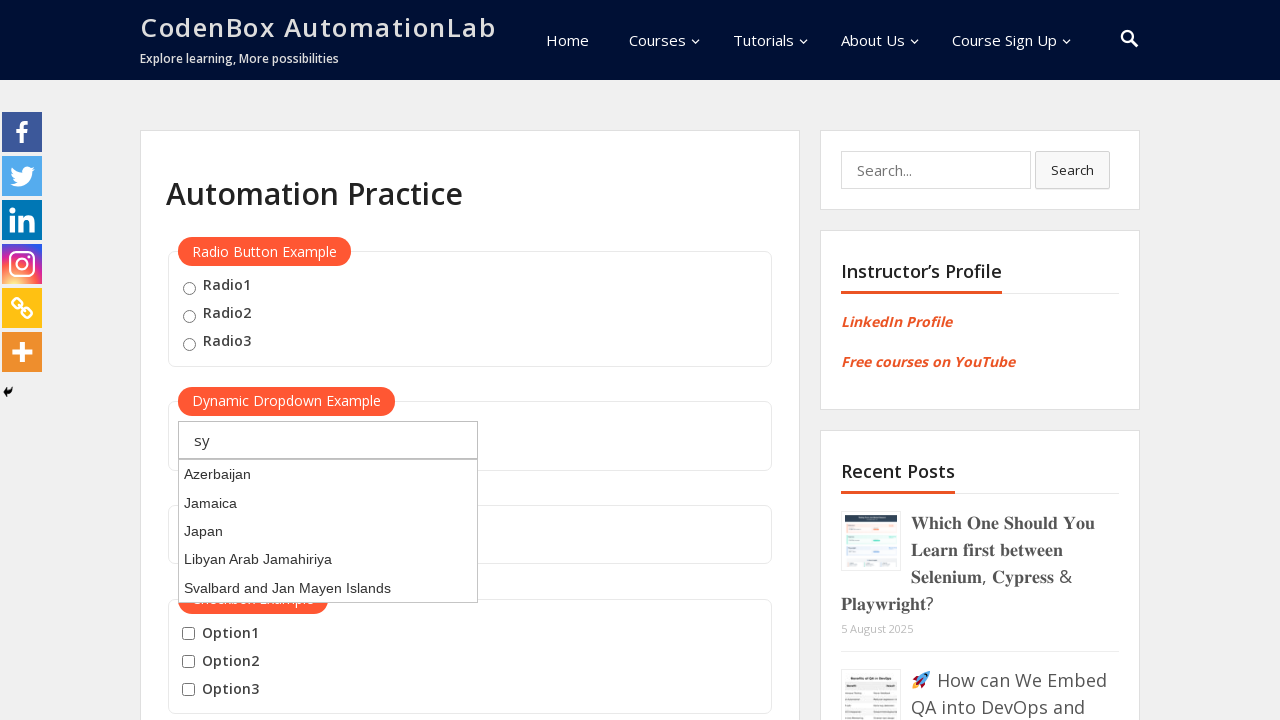

Dropdown menu appeared with autocomplete suggestions for 'sy'
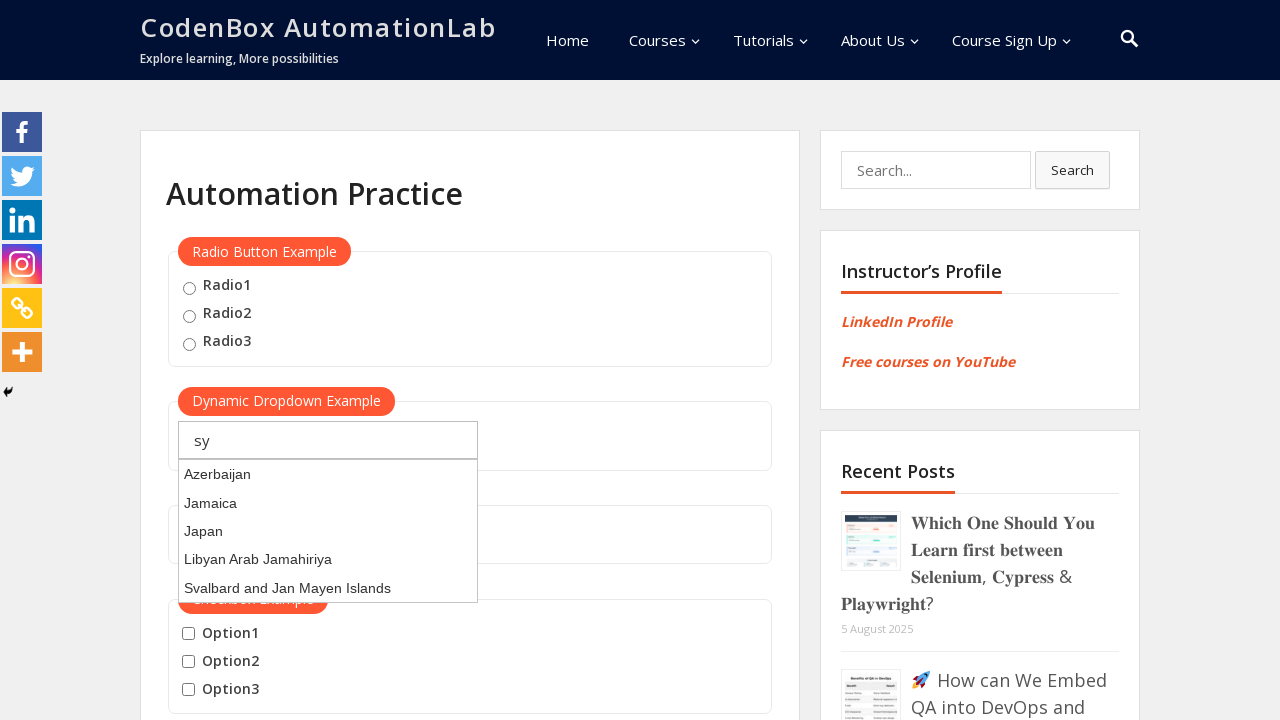

Verified that 1 suggestions are displayed for 'sy'
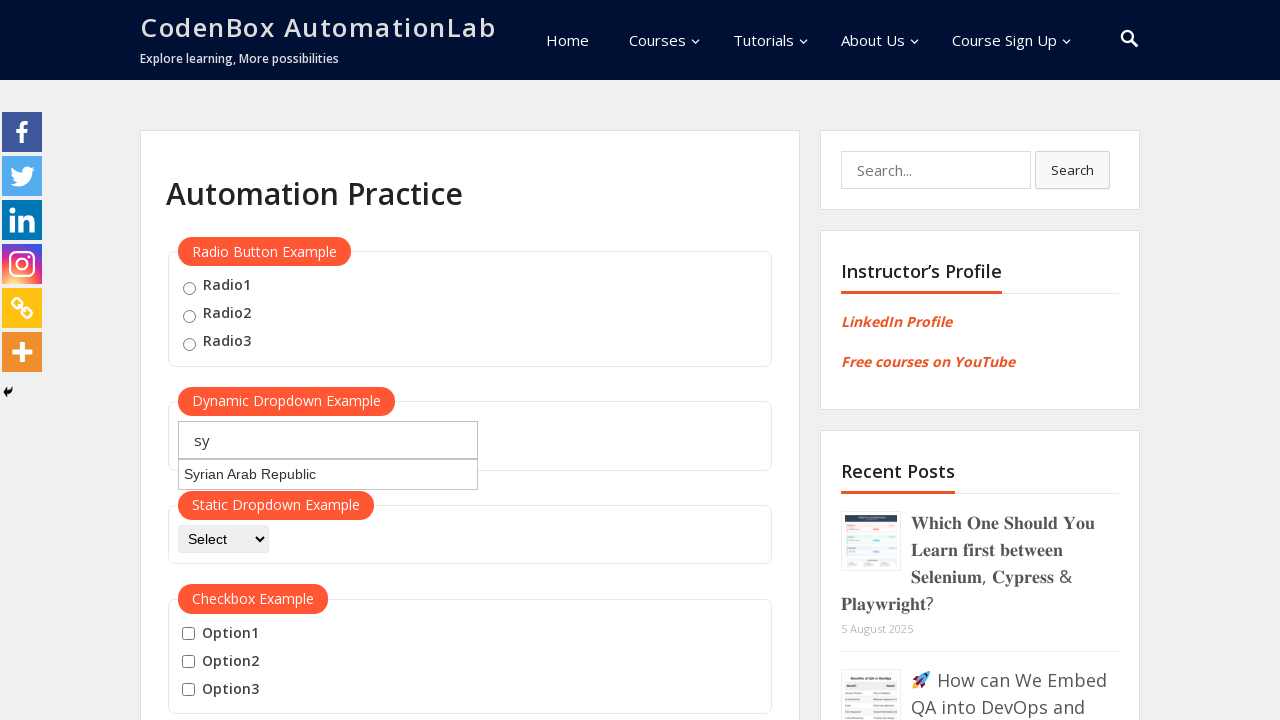

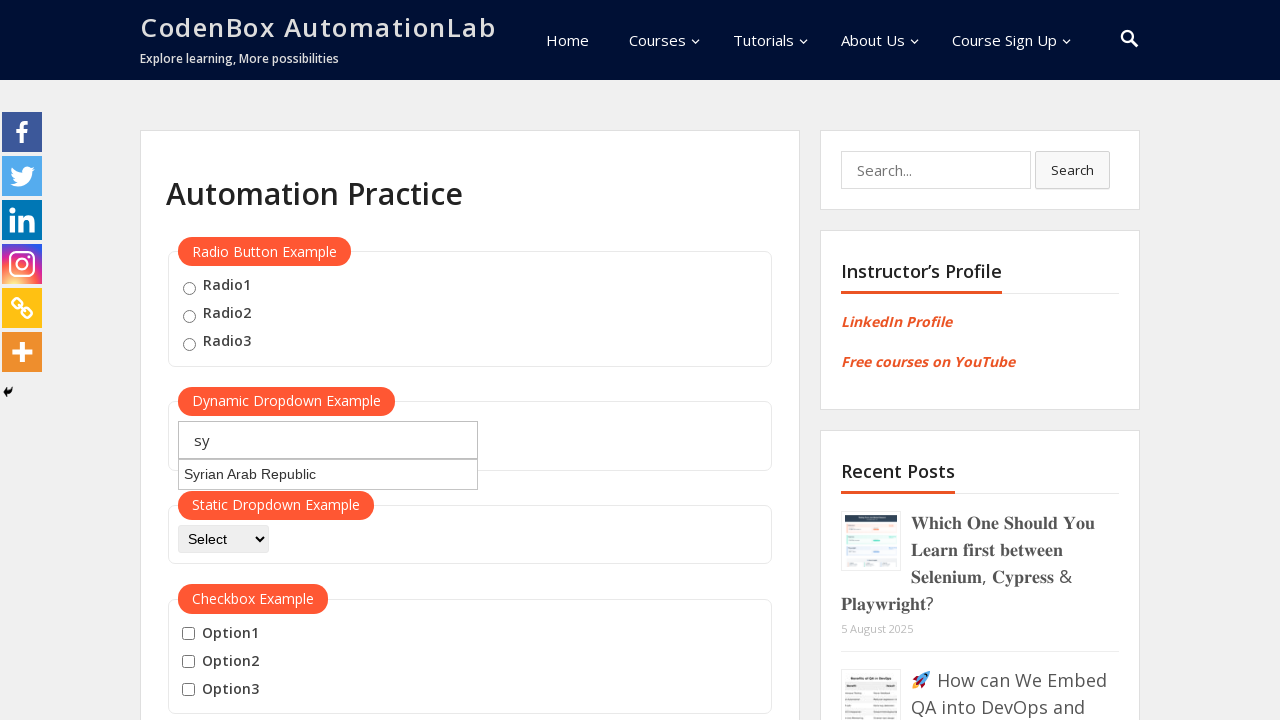